Tests frame switching by navigating between different frames and clicking links within them

Starting URL: http://sahitest.com/demo/framesTest.htm

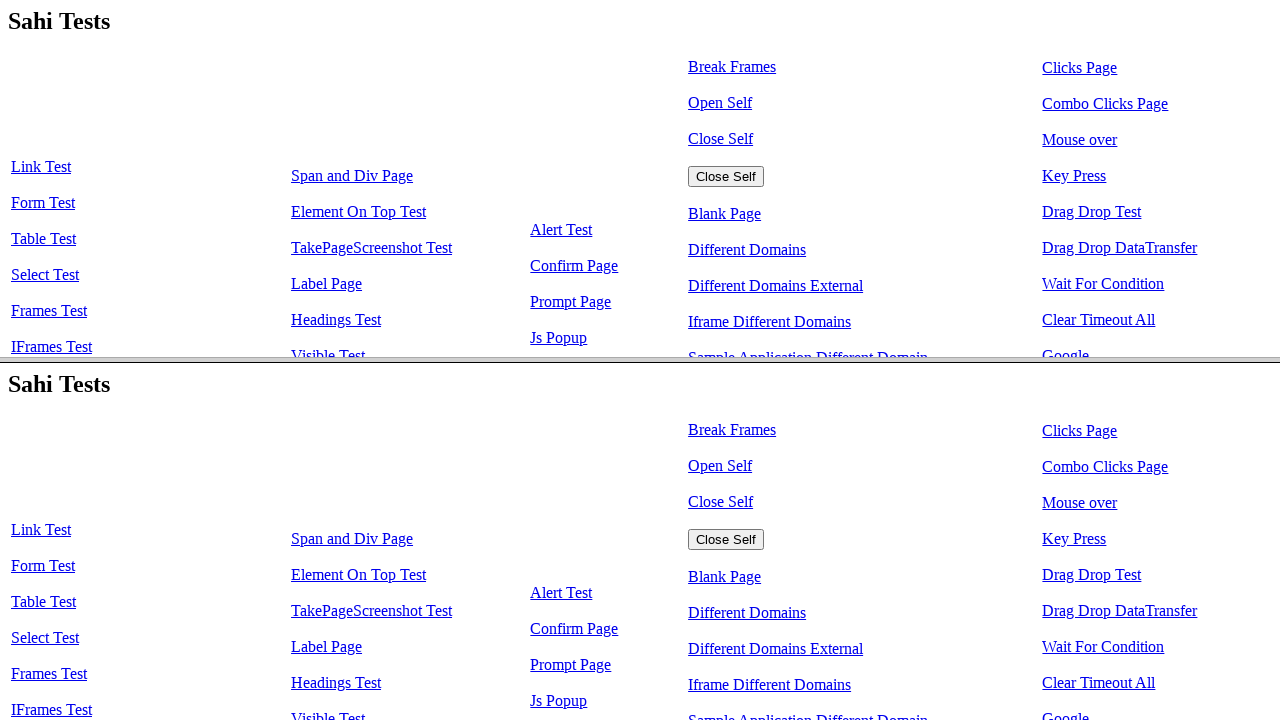

Located top frame with name='top'
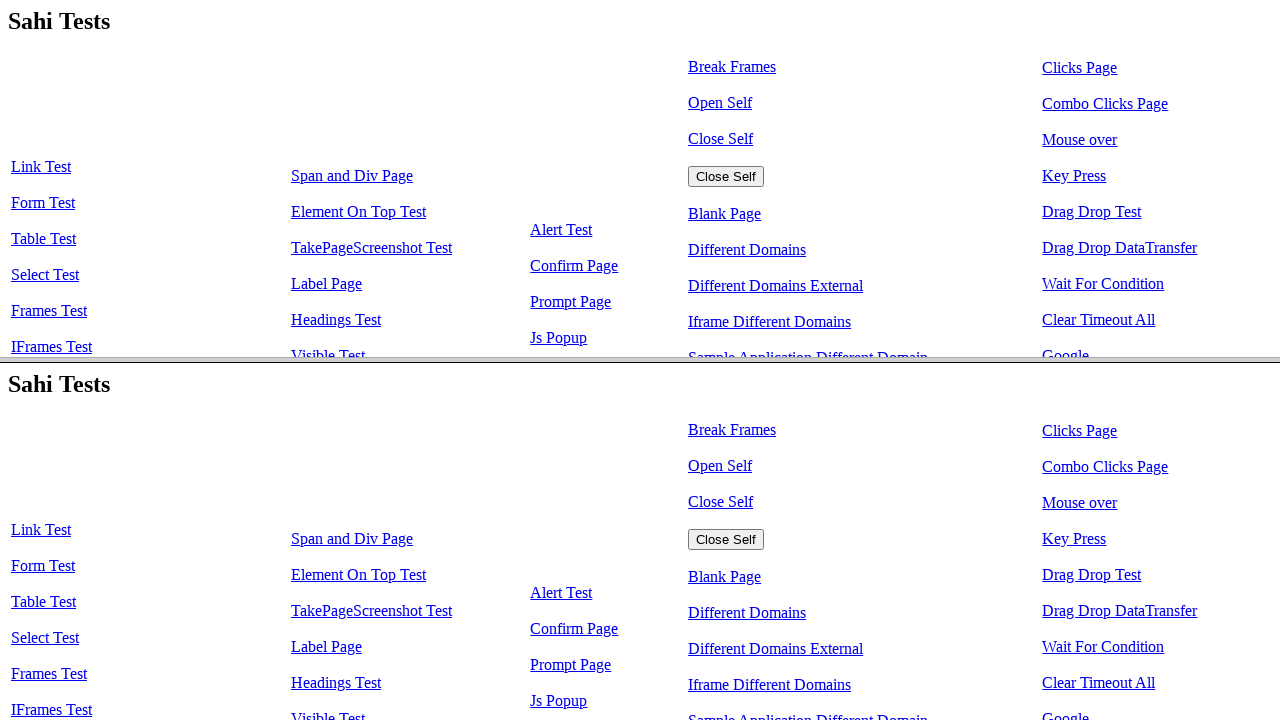

Clicked first link in top frame at (41, 167) on frame[name="top"] >> internal:control=enter-frame >> xpath=/html/body/table/tbod
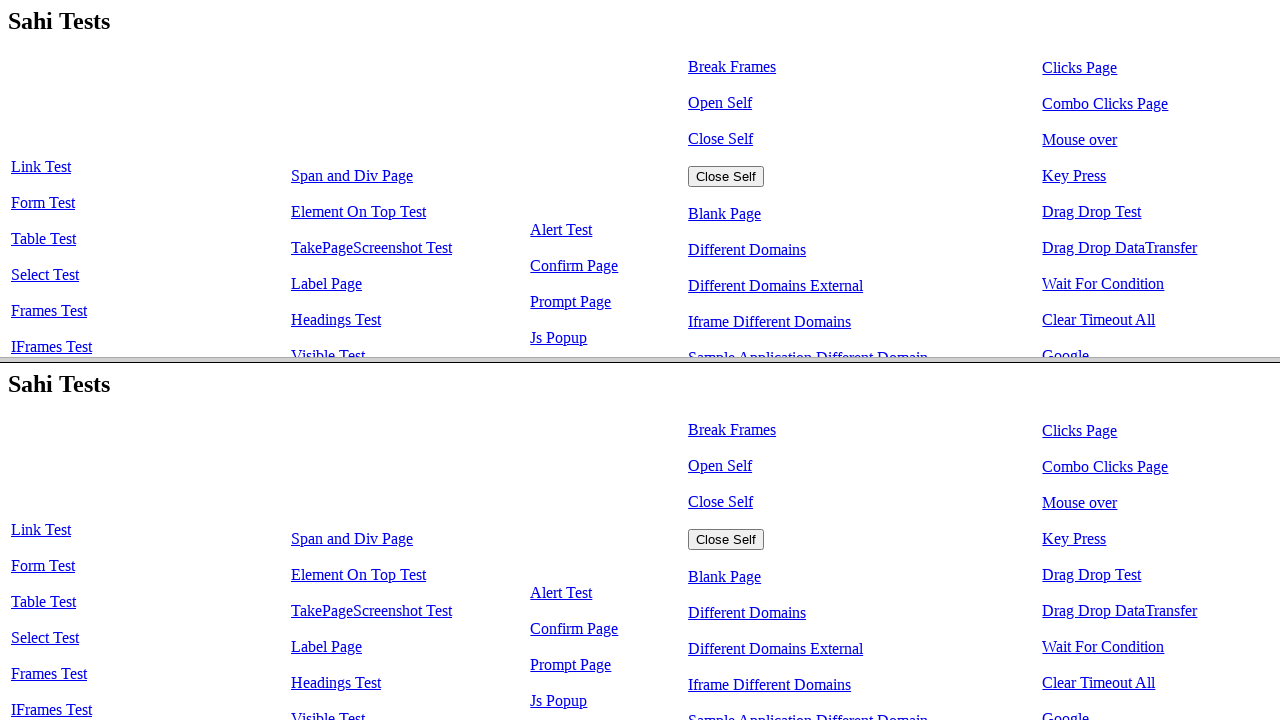

Waited 3000ms for page to load
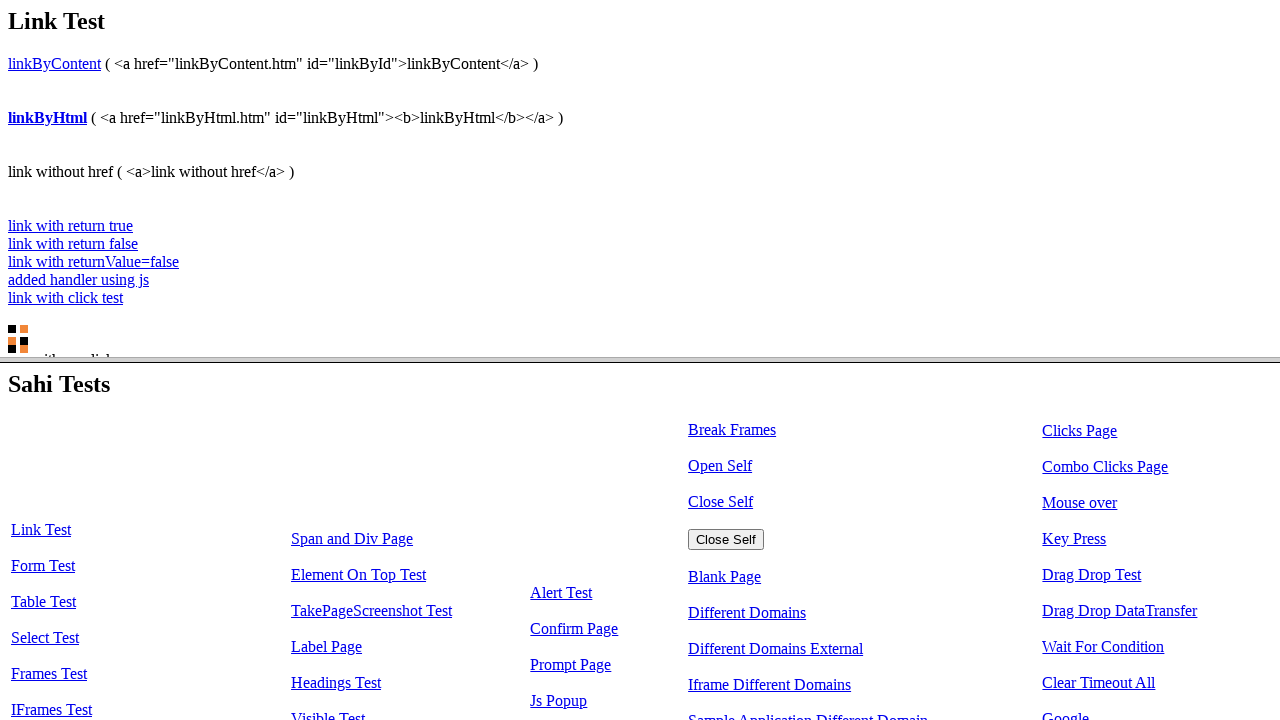

Located second frame using XPath selector
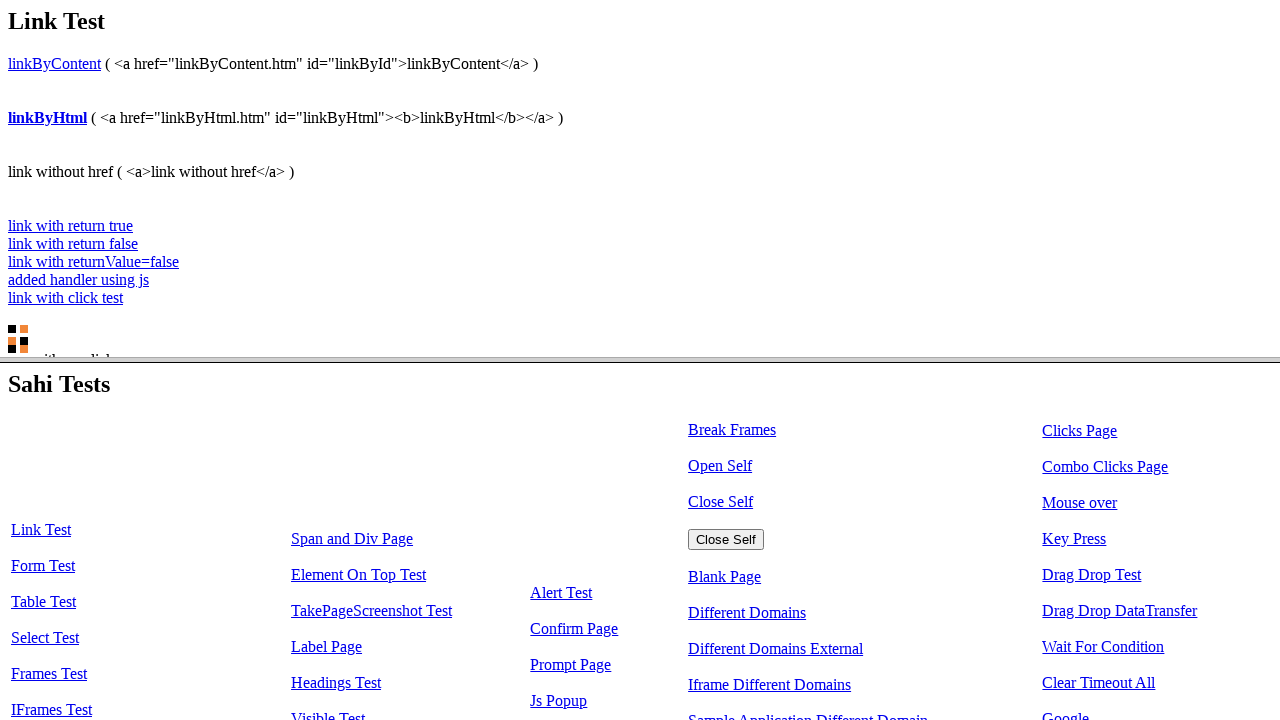

Clicked second link in second frame at (43, 566) on xpath=/html/frameset/frame[2] >> internal:control=enter-frame >> xpath=/html/bod
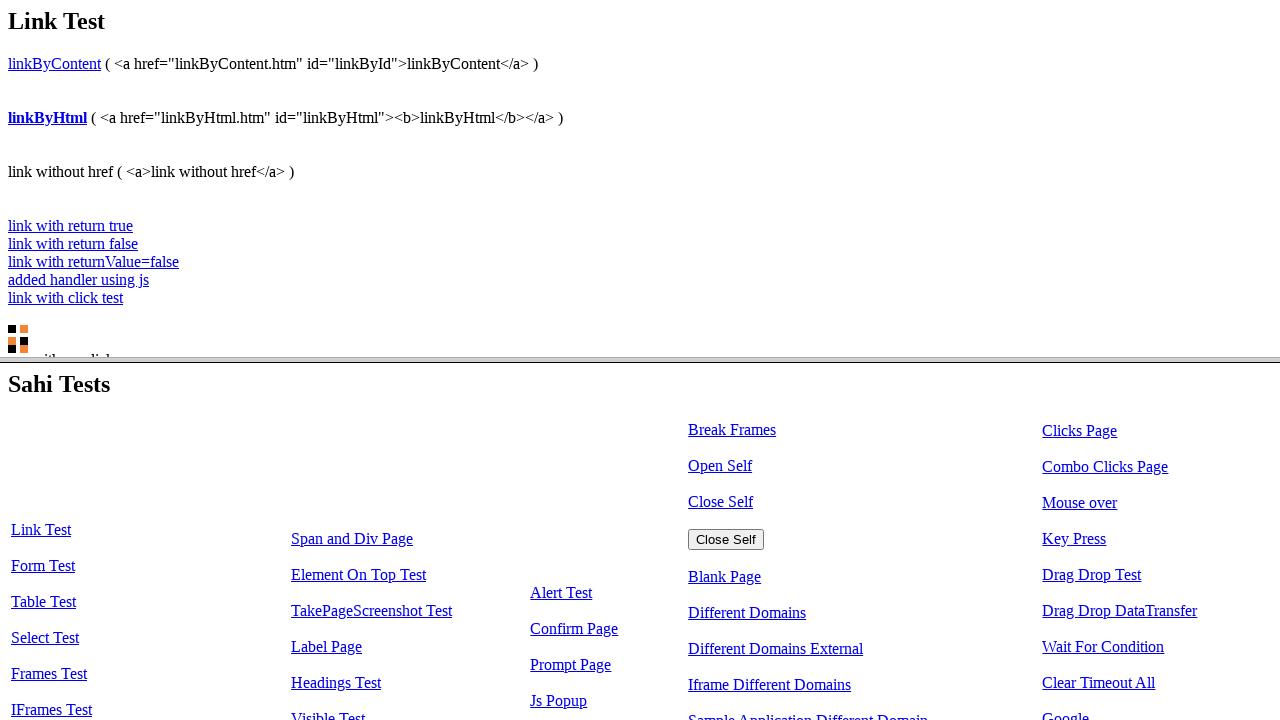

Waited 2000ms for page to load
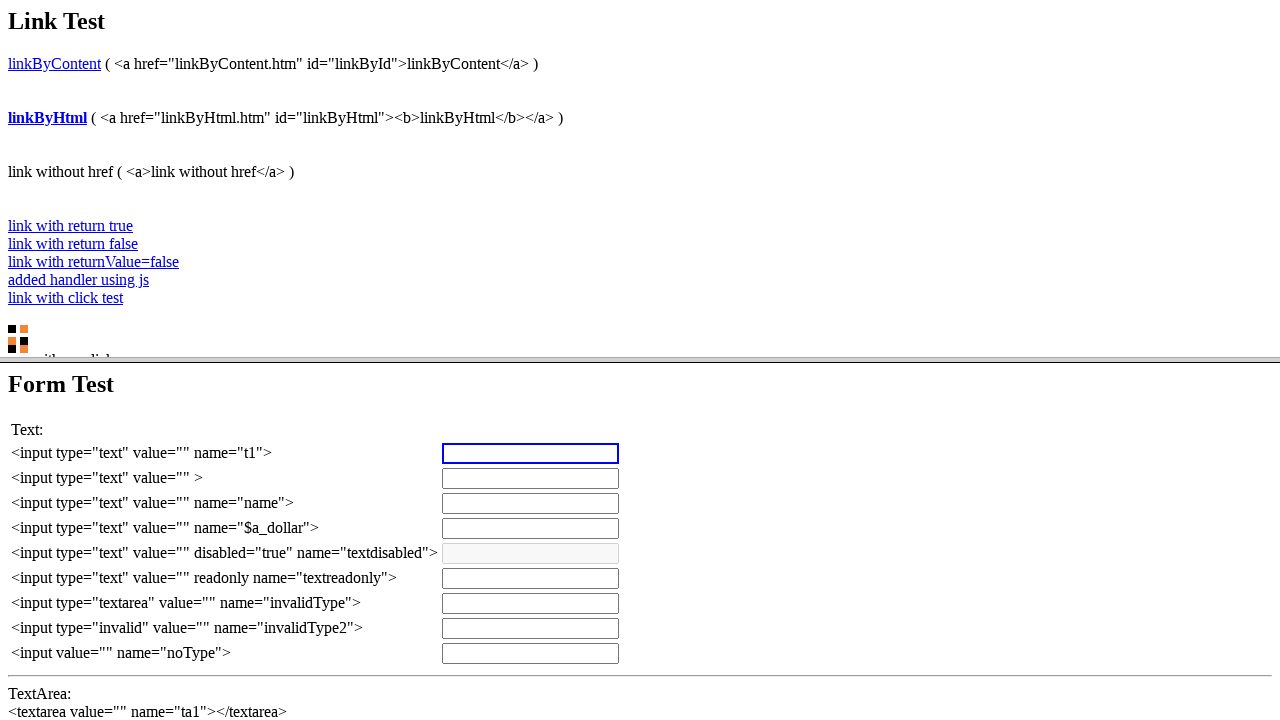

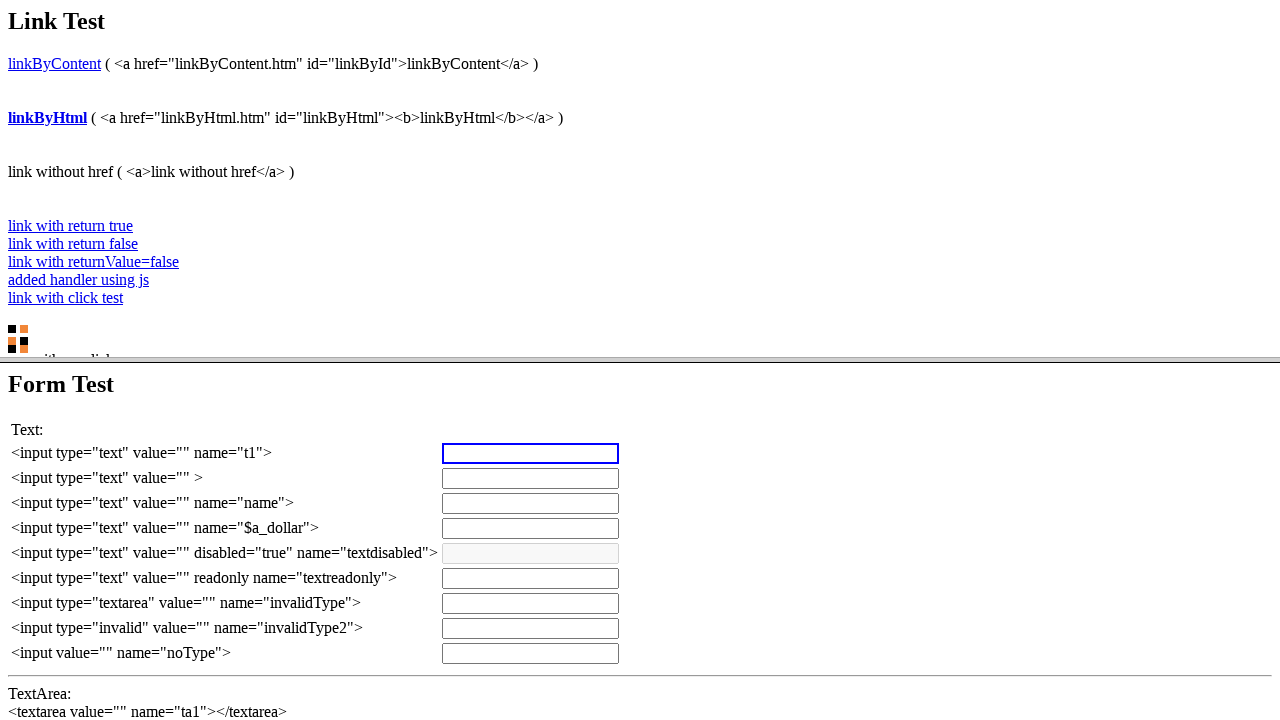